Tests handling a normal JavaScript alert by clicking the alert button, then accepting the alert dialog

Starting URL: https://the-internet.herokuapp.com/javascript_alerts

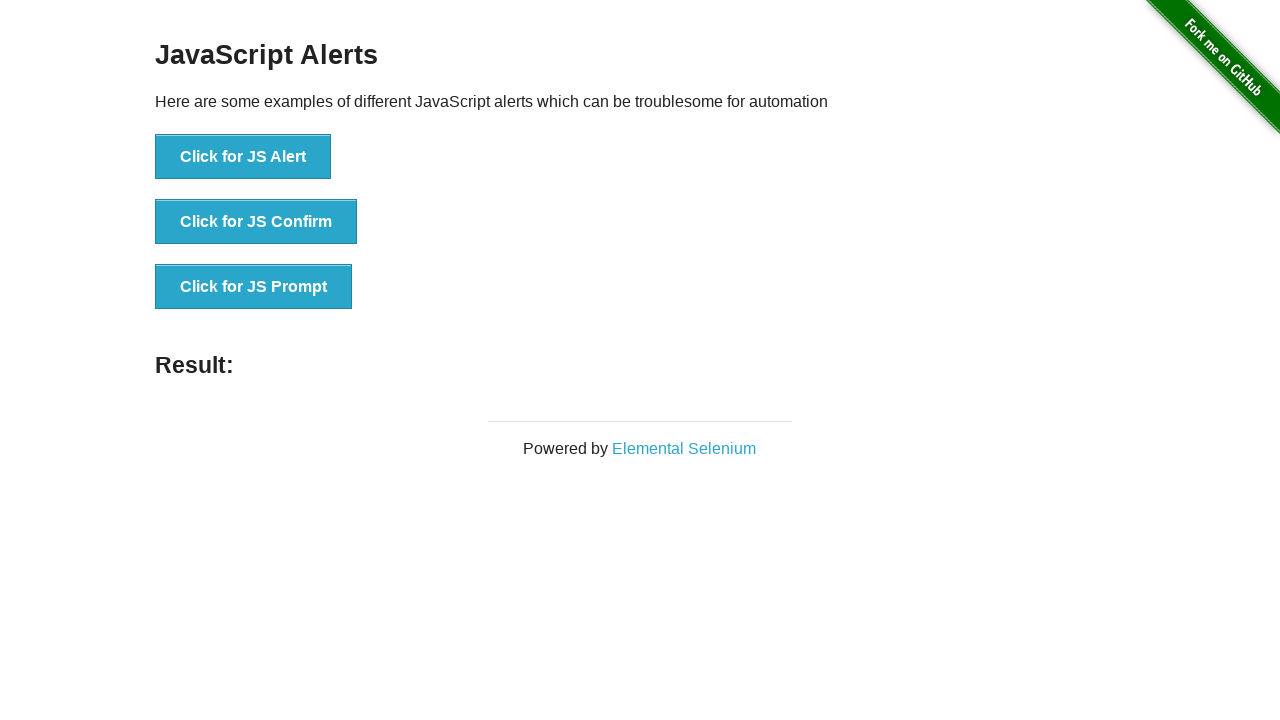

Clicked the button to trigger normal JavaScript alert at (243, 157) on xpath=//*[@id='content']/div/ul/li[1]/button
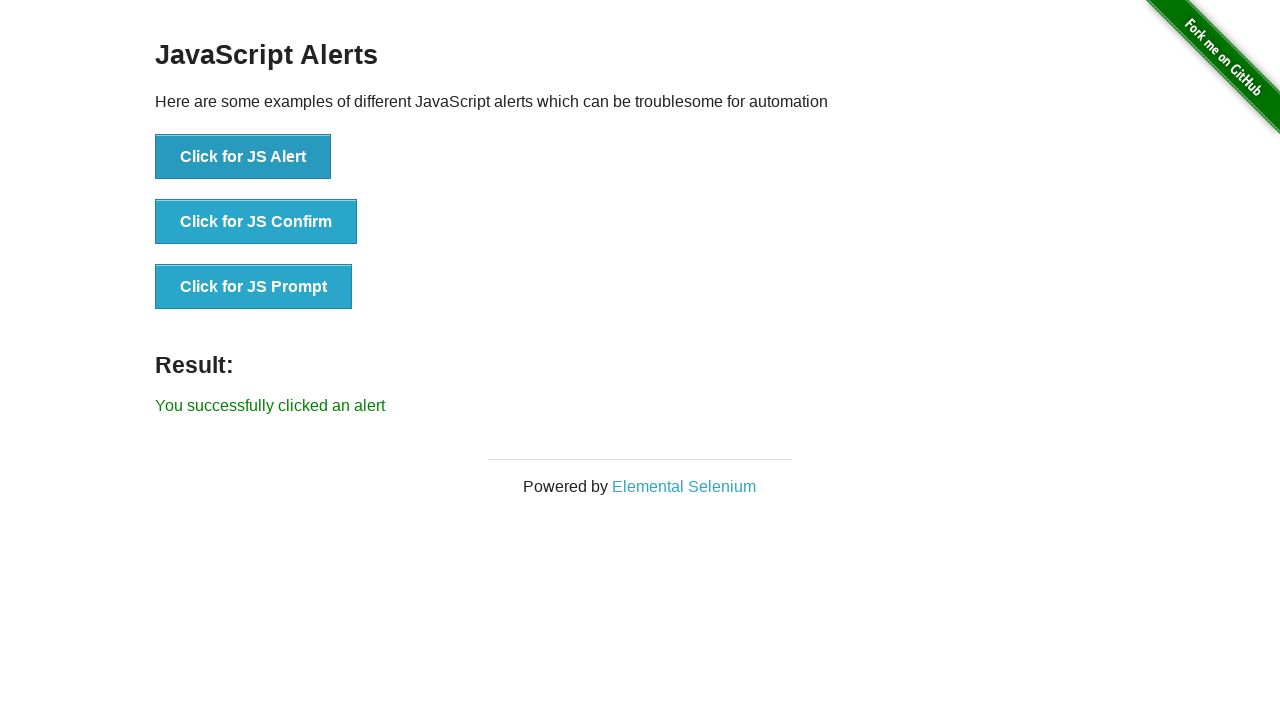

Set up dialog handler to accept the alert
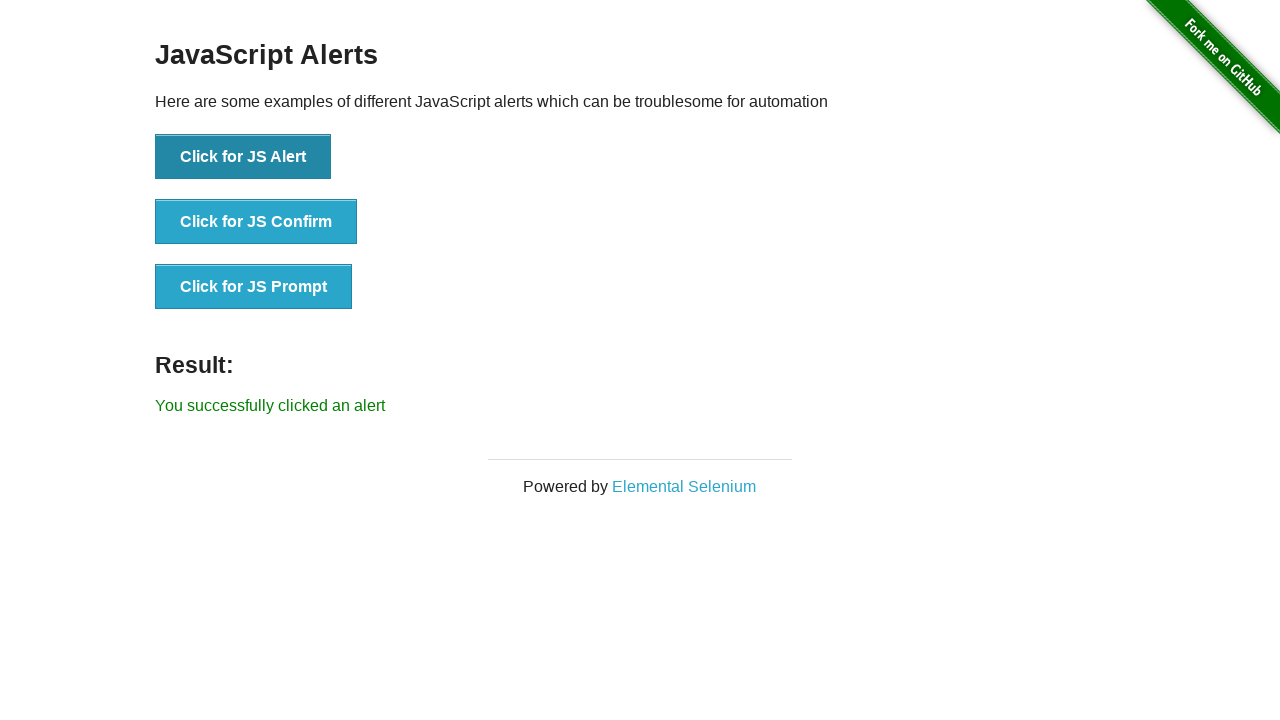

Alert was accepted and result appeared
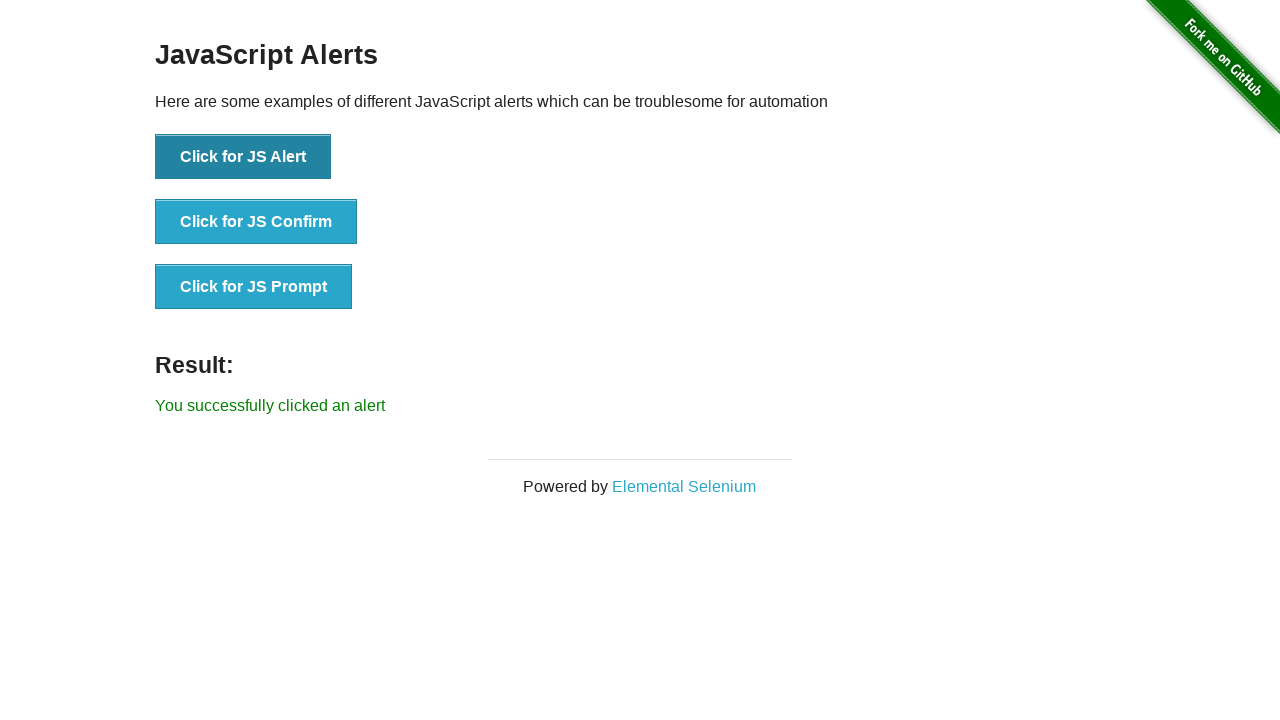

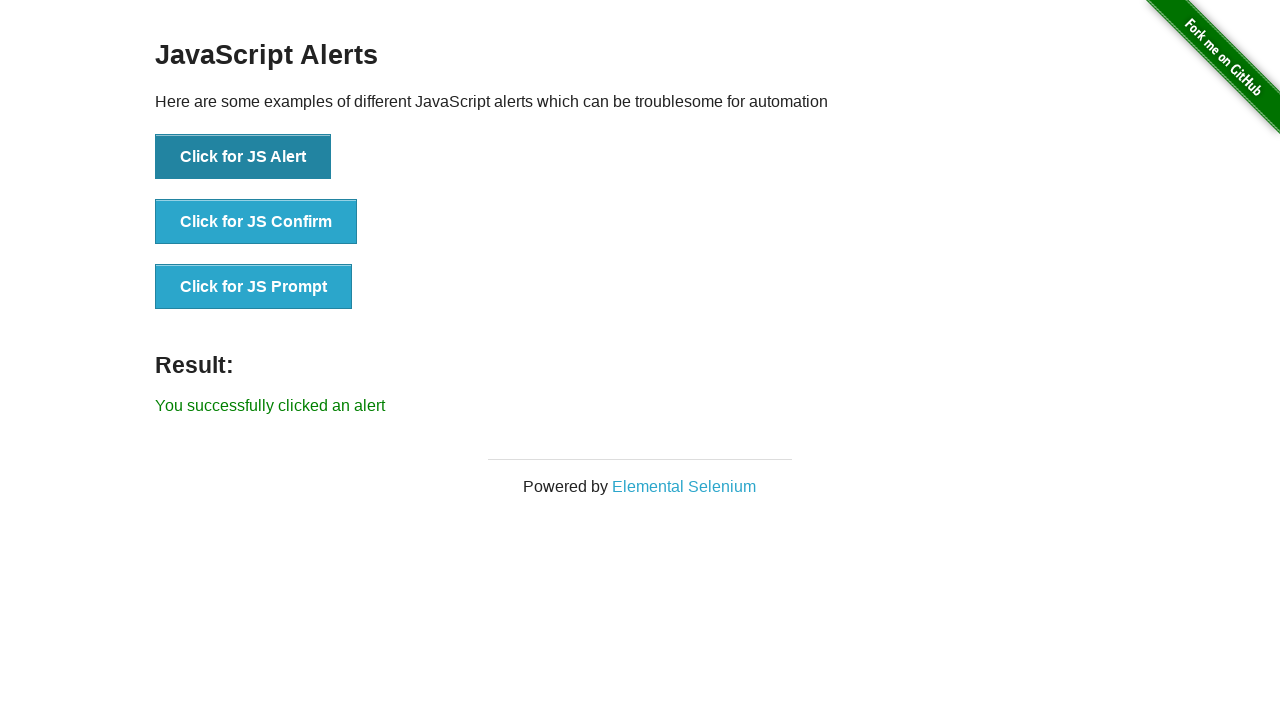